Waits for images to load and verifies that all four images (landscape, compass, calendar, award) have the correct source attributes

Starting URL: https://bonigarcia.dev/selenium-webdriver-java/loading-images.html

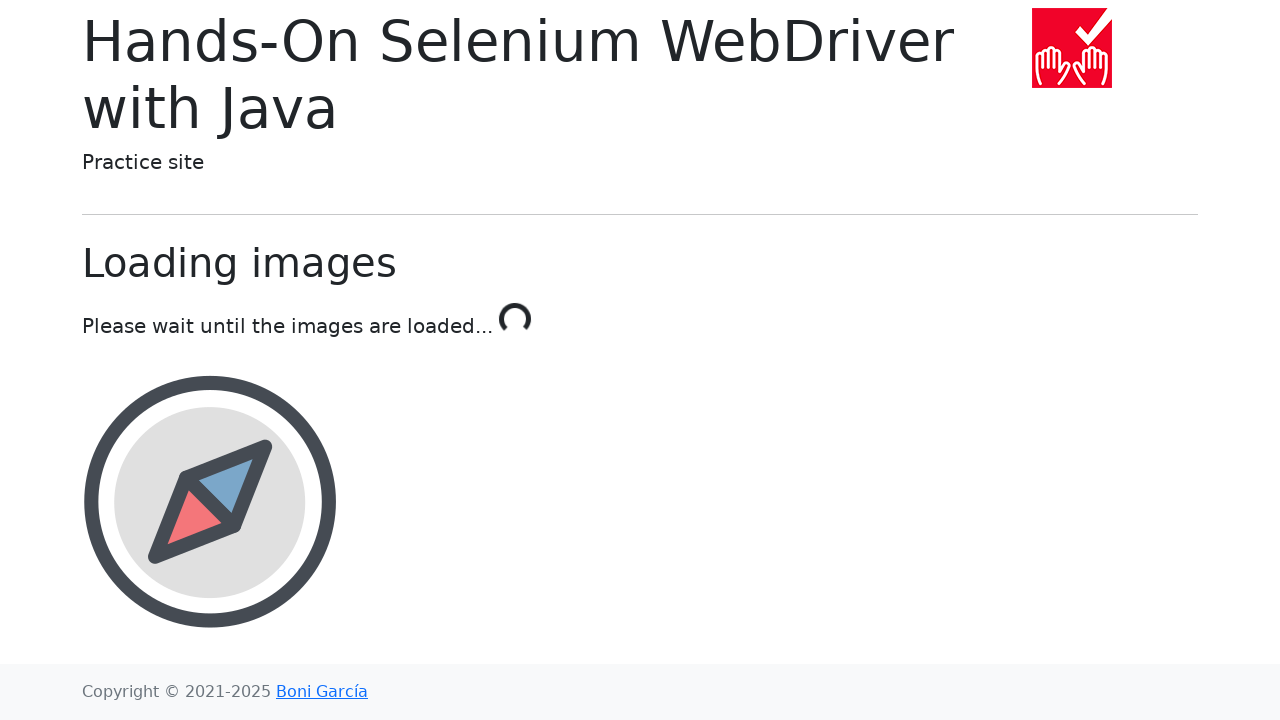

Waited for landscape image to load (last image to load)
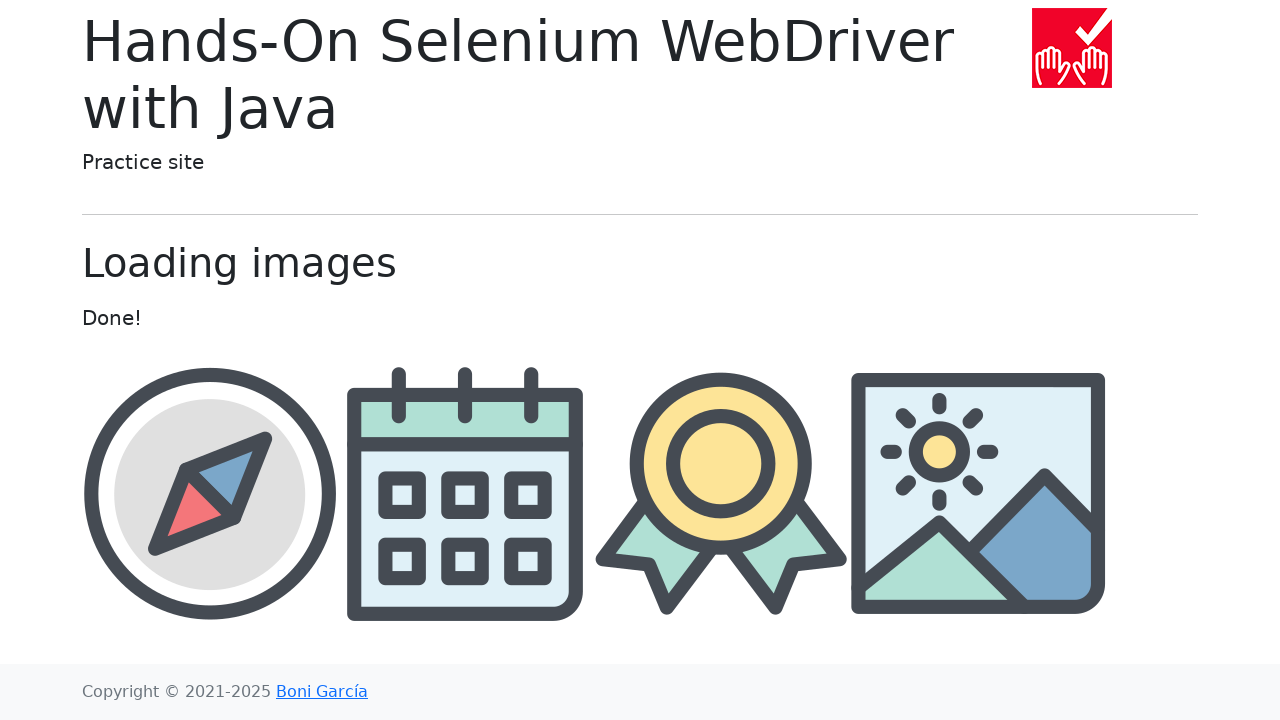

Located landscape image element
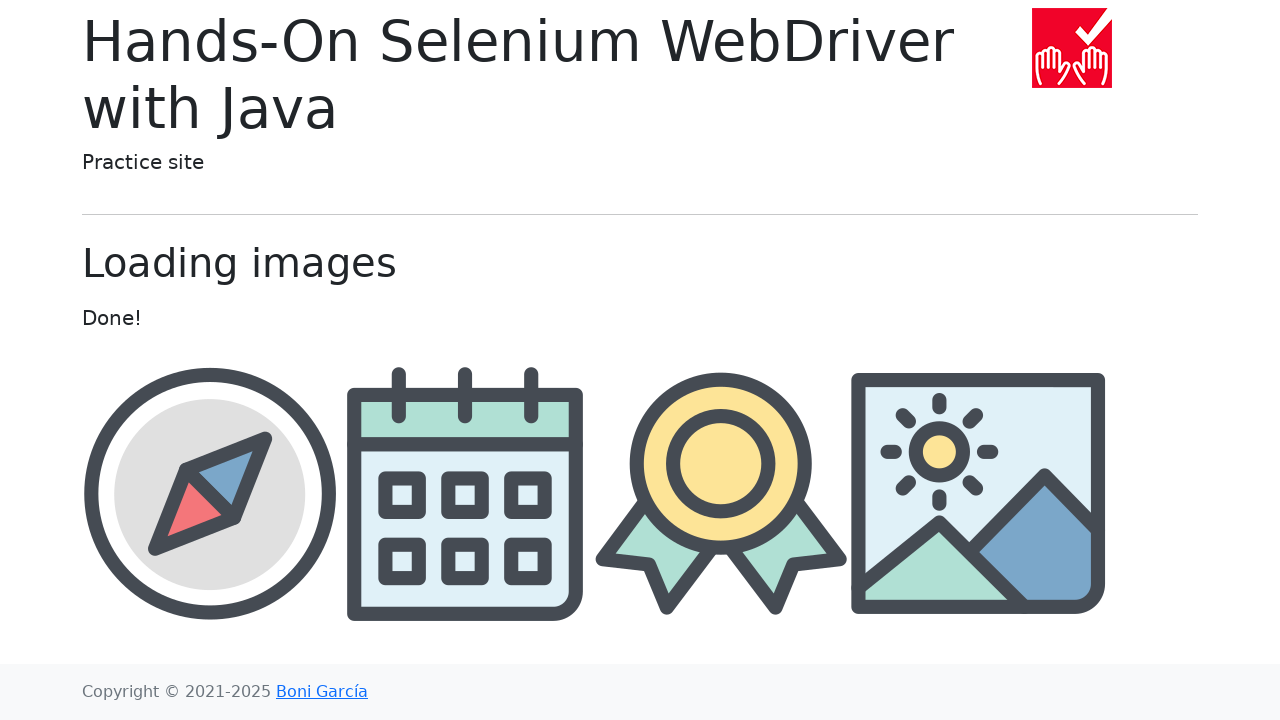

Located compass image element
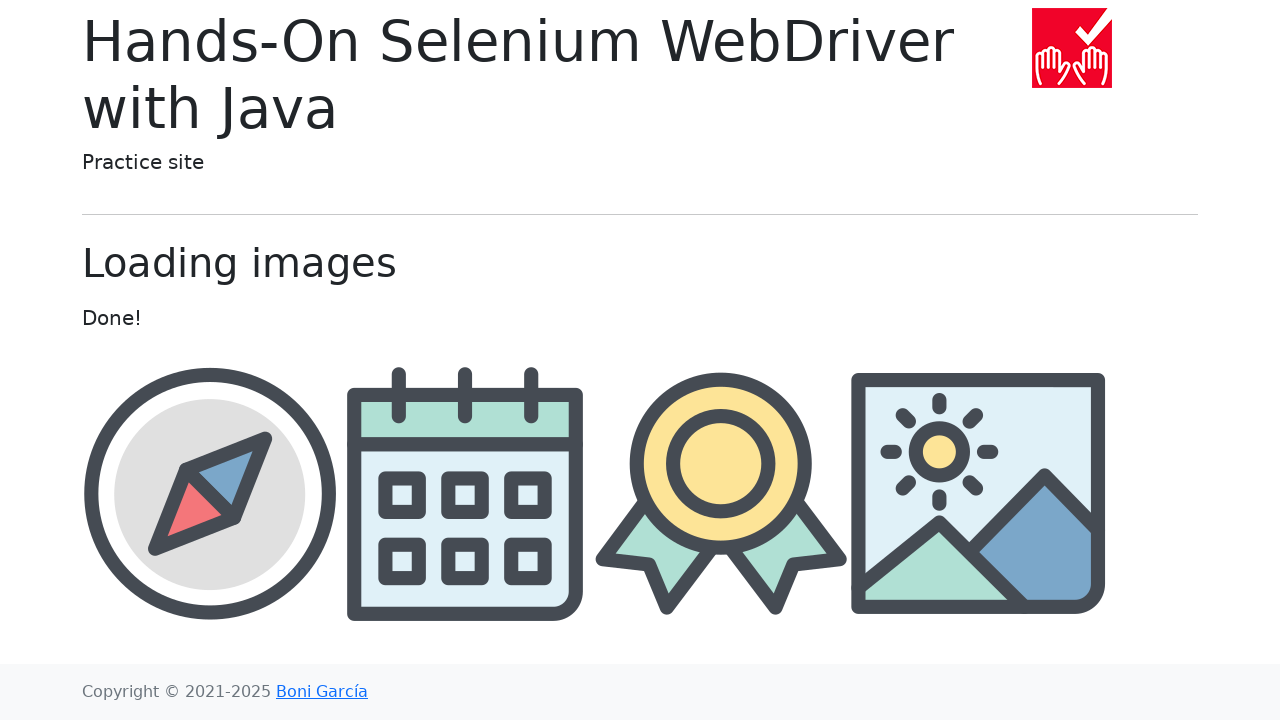

Located calendar image element
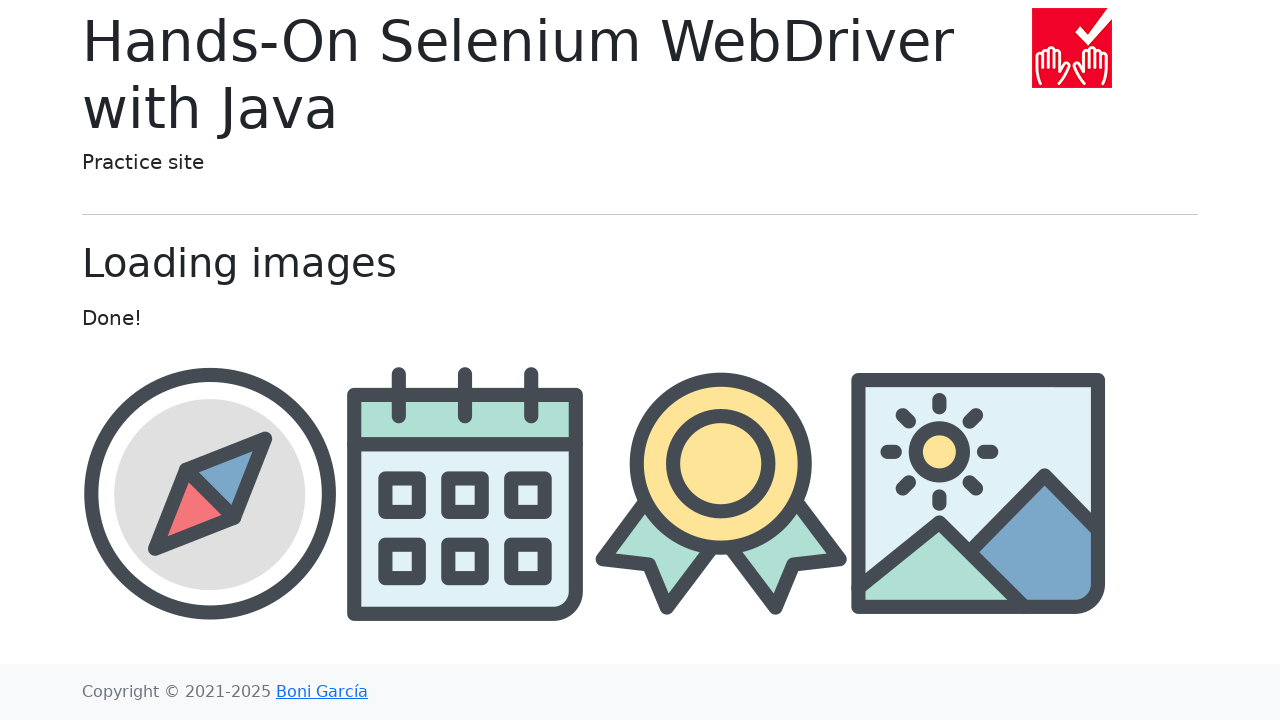

Located award image element
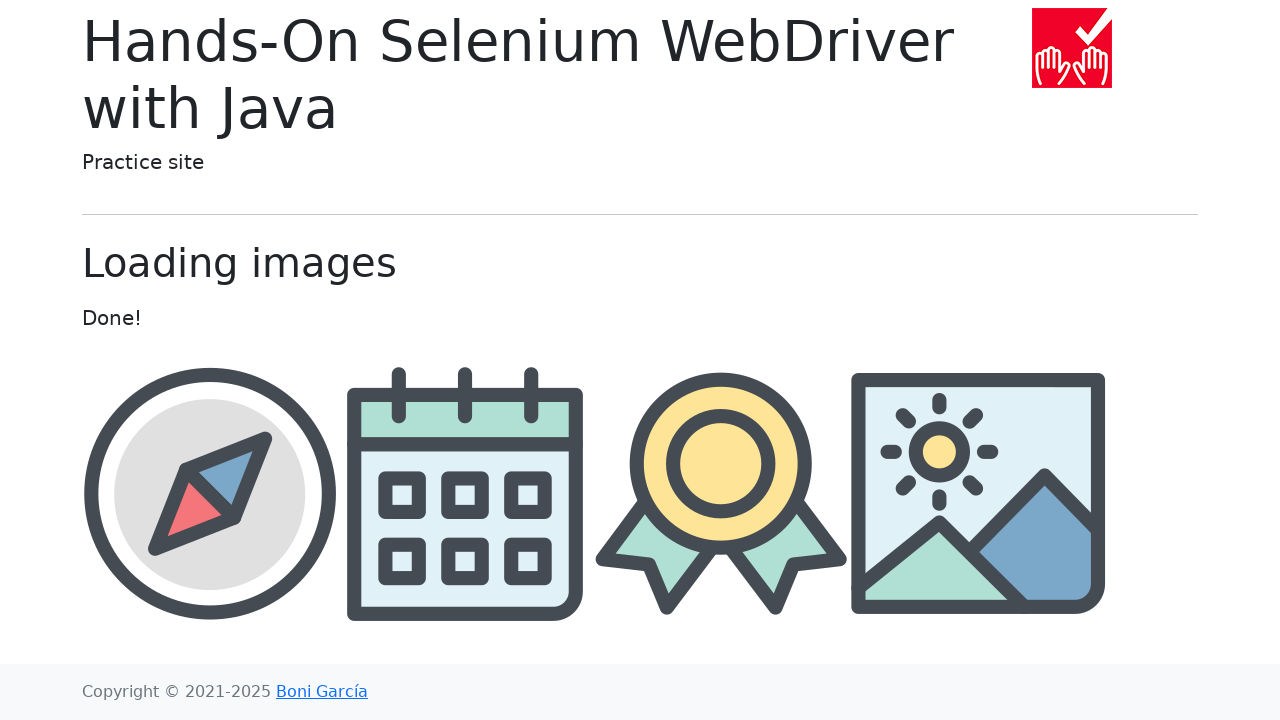

Verified landscape image has correct src attribute
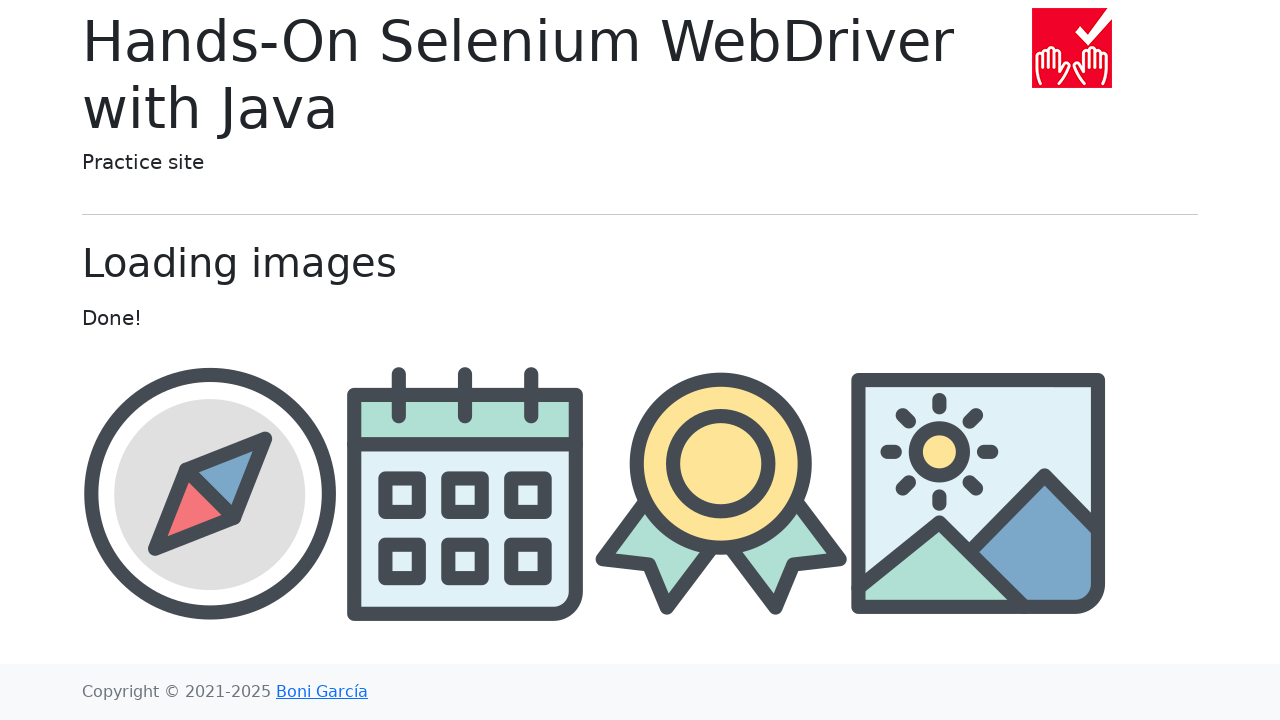

Verified compass image has correct src attribute
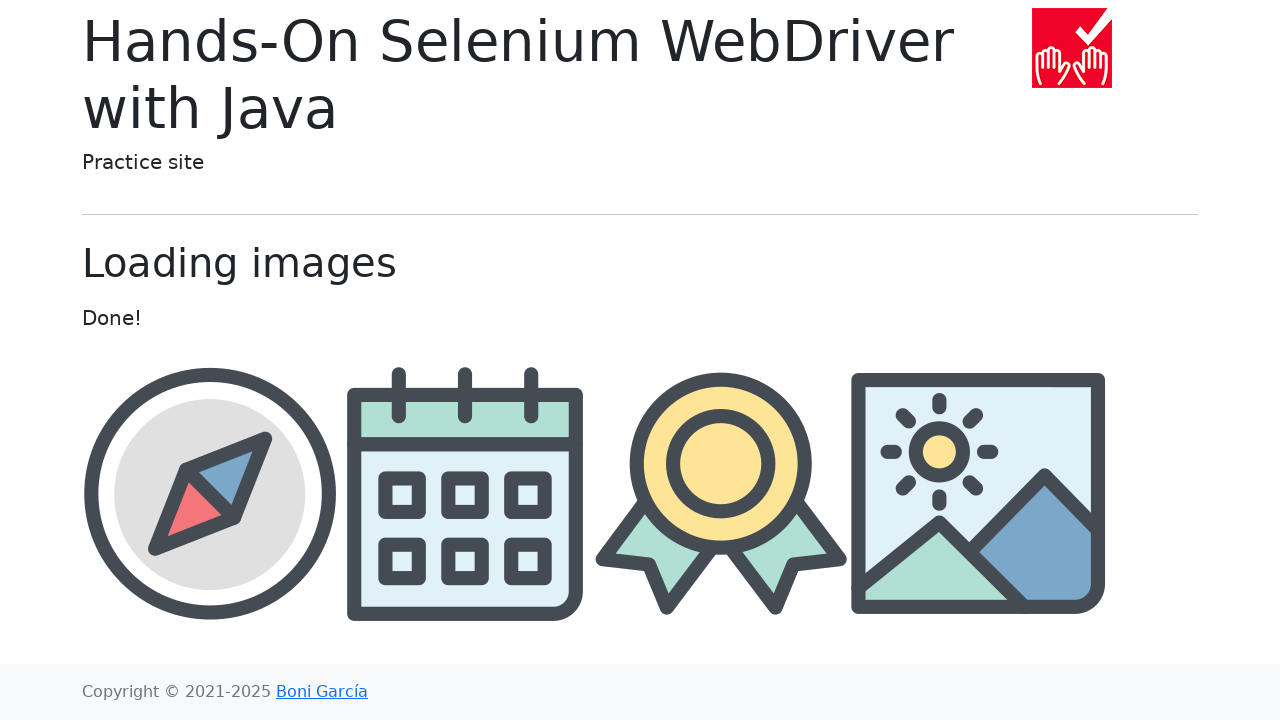

Verified calendar image has correct src attribute
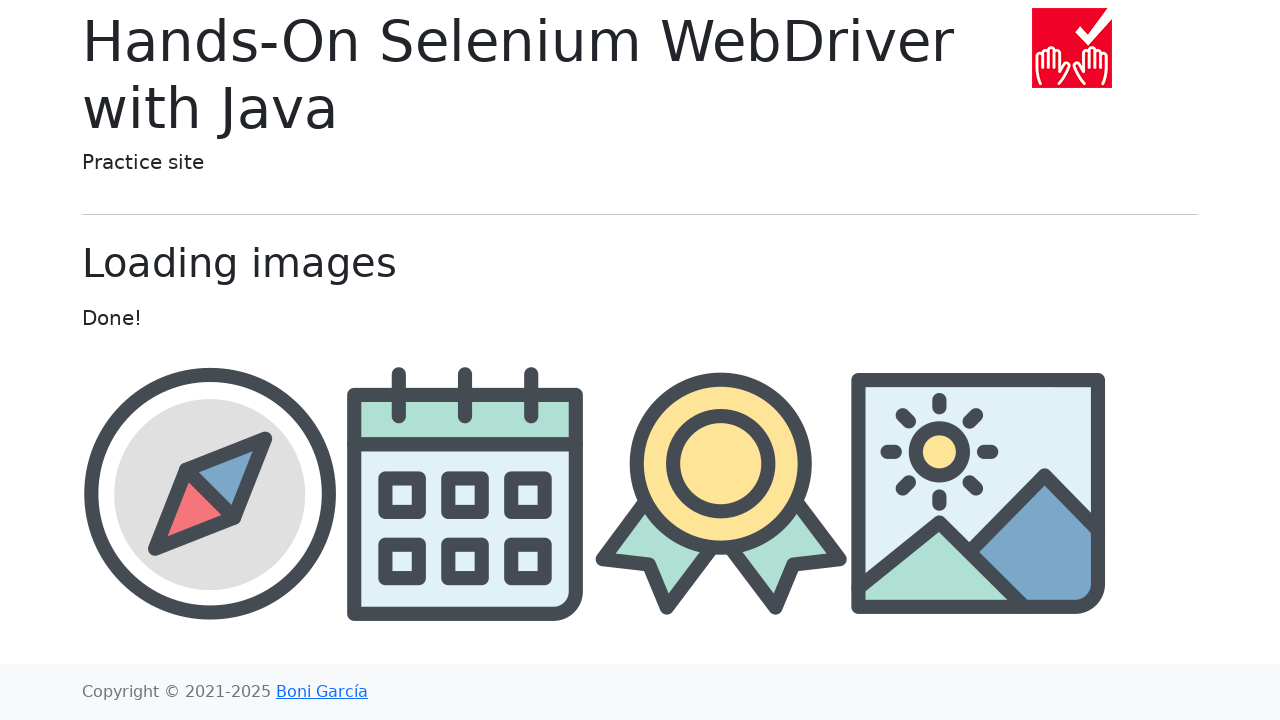

Verified award image has correct src attribute
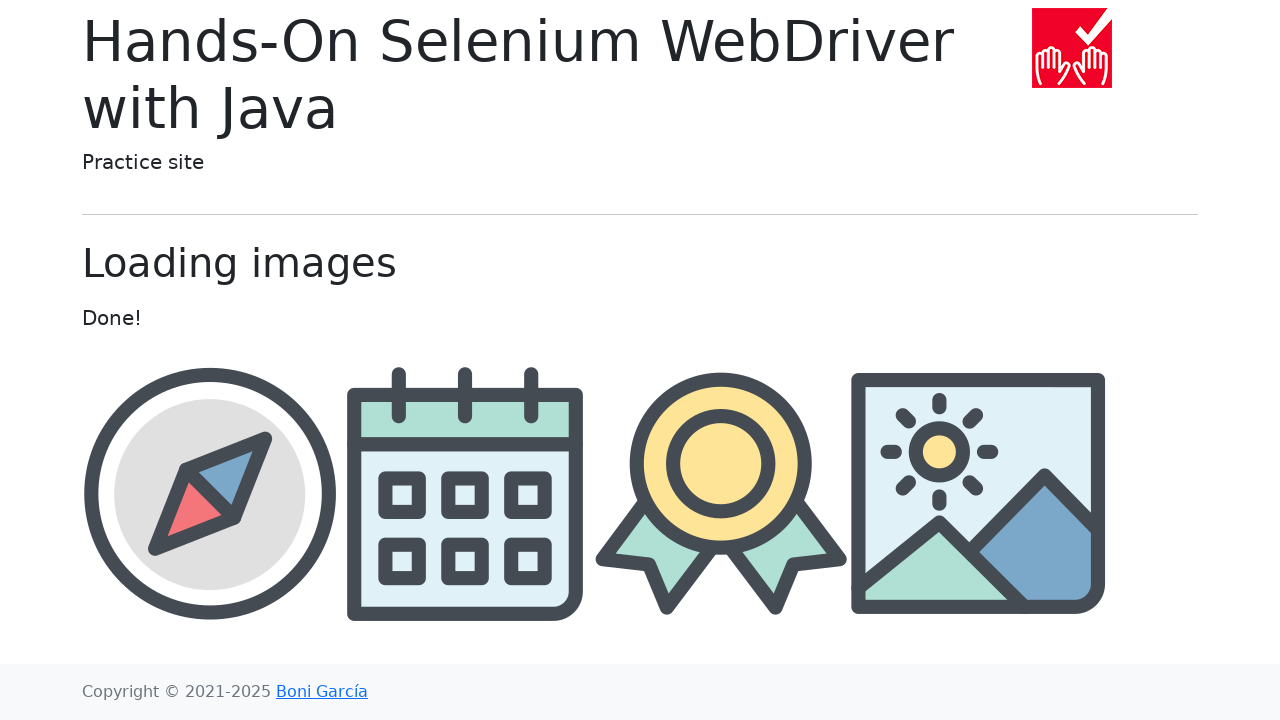

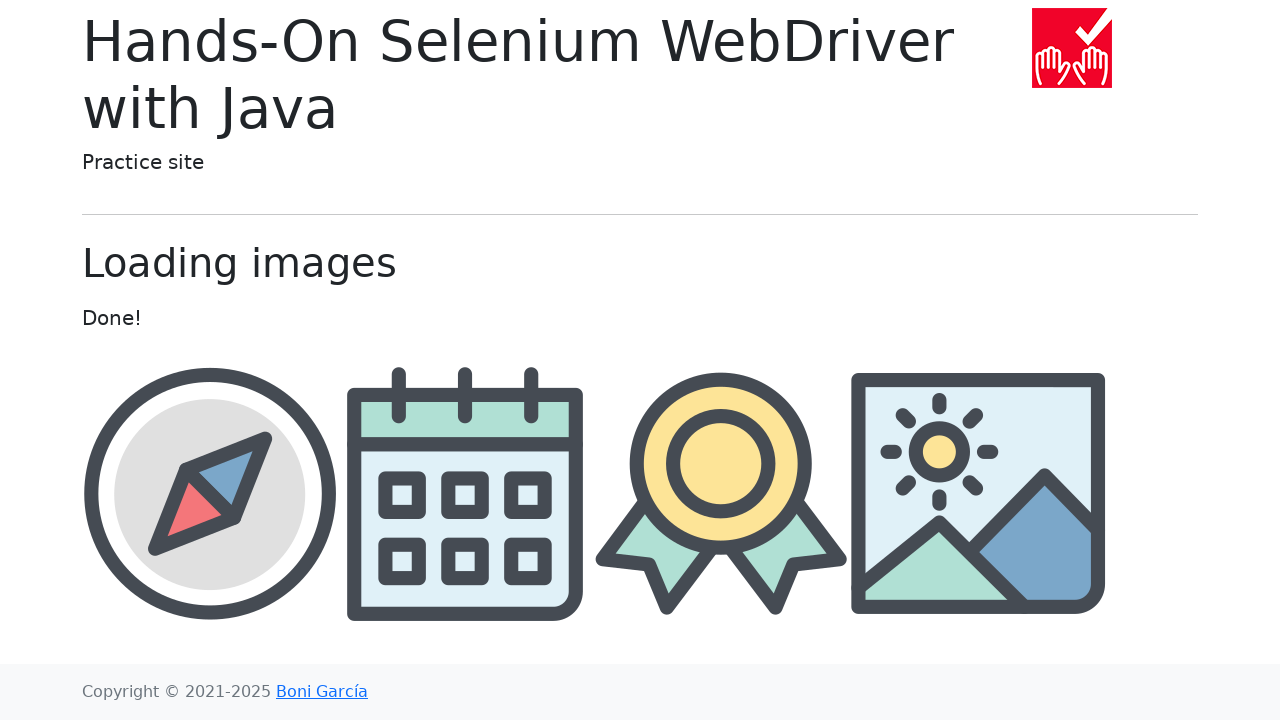